Tests that a button becomes visible after a delay by waiting for its presence and verifying it is displayed

Starting URL: https://demoqa.com/dynamic-properties

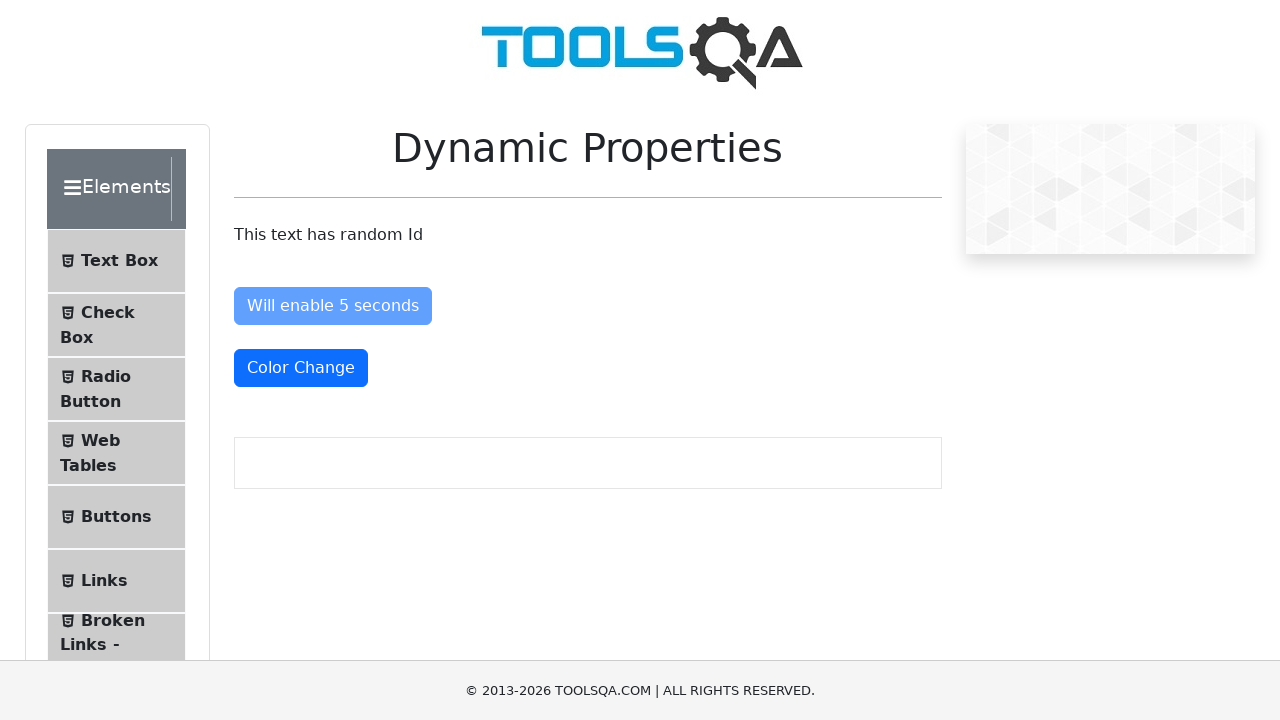

Waited for button with id 'visibleAfter' to become visible (timeout: 6000ms)
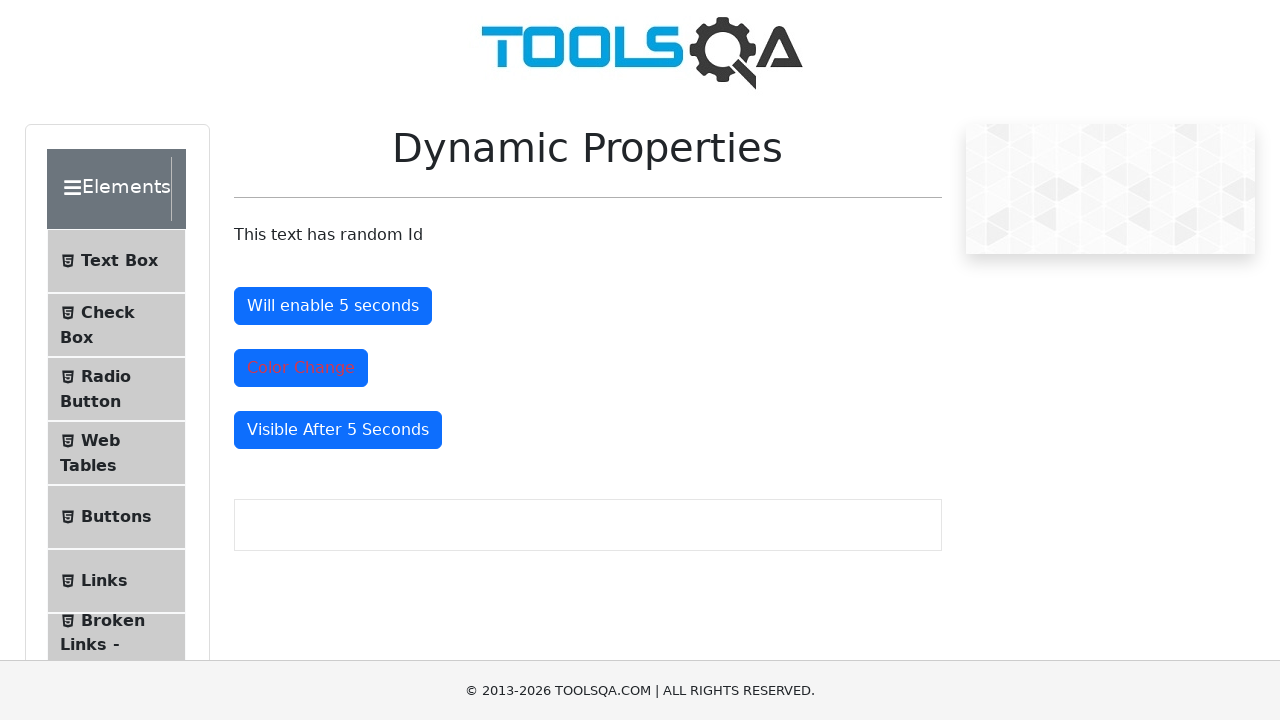

Located button element with id 'visibleAfter'
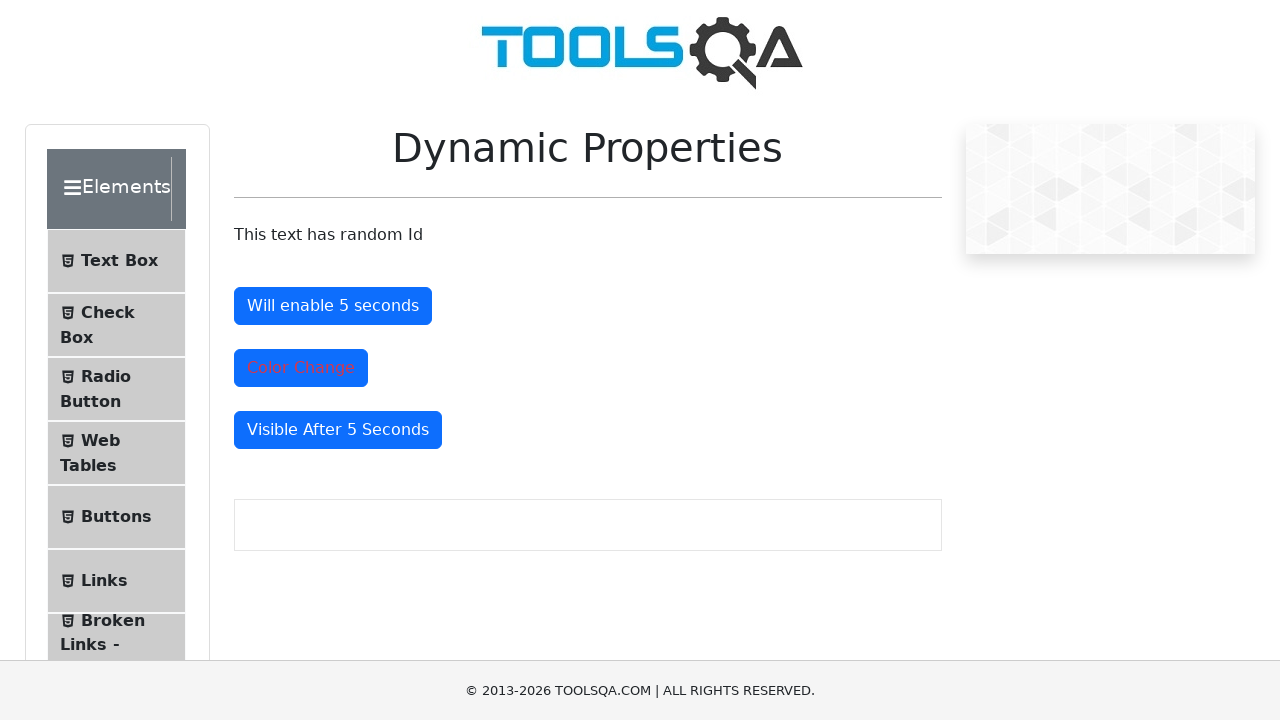

Verified that the button is displayed and visible
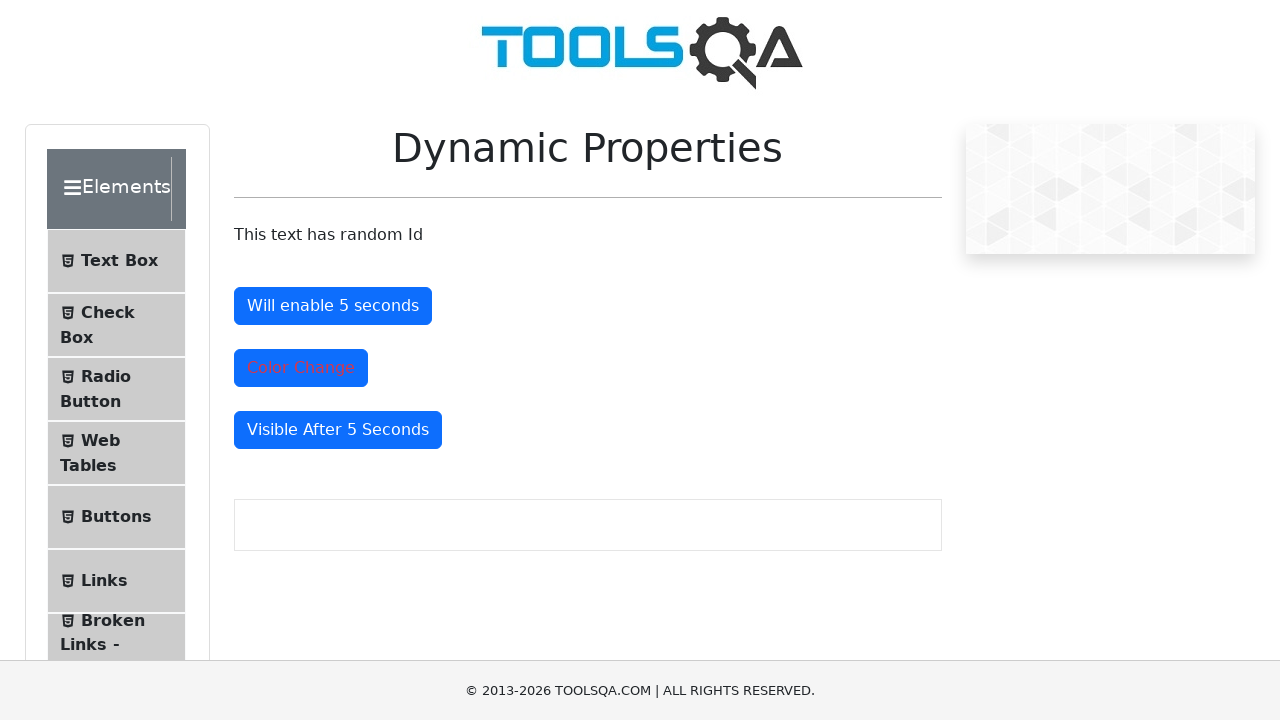

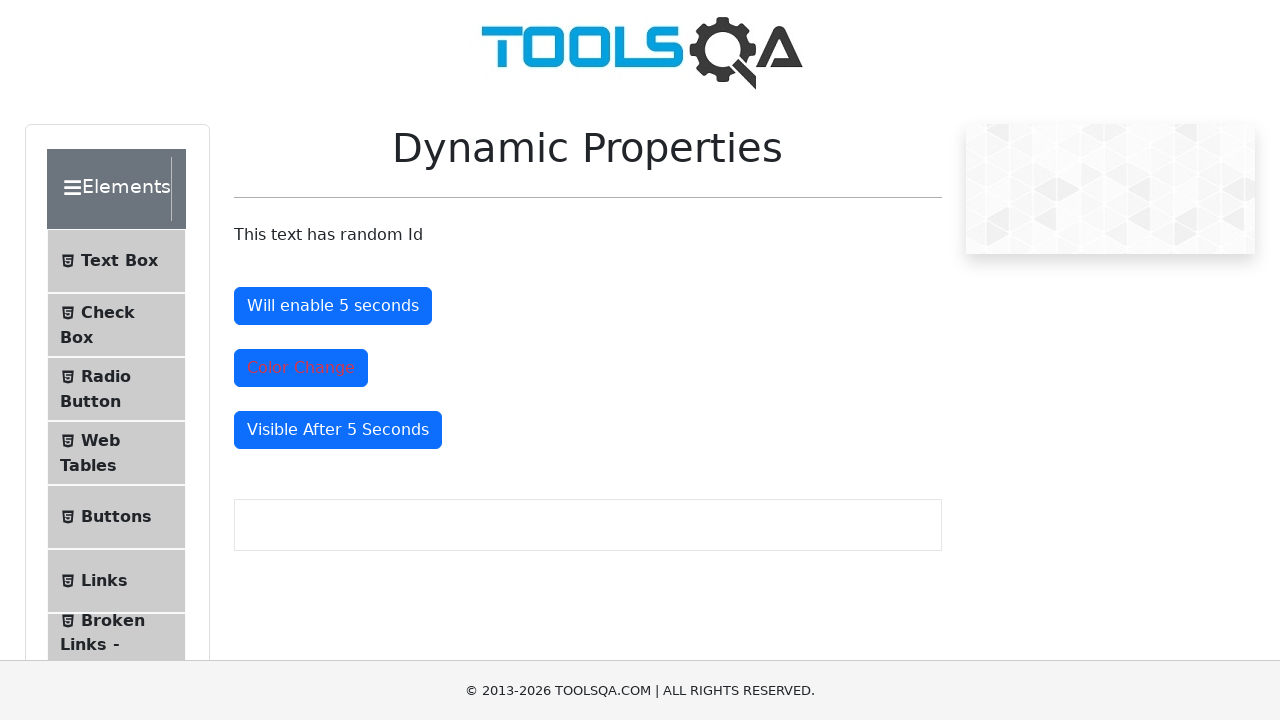